Demonstrates click-and-hold, move, and release mouse actions for drag-and-drop

Starting URL: https://crossbrowsertesting.github.io/drag-and-drop

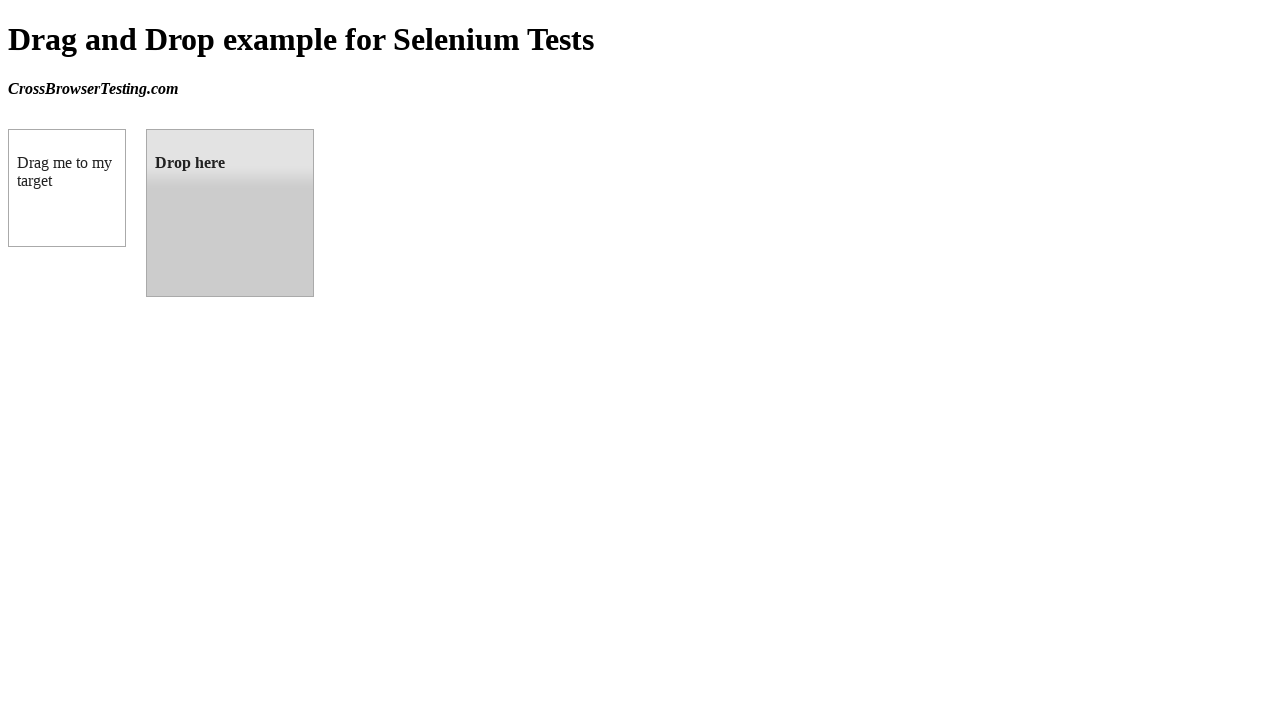

Located the draggable source element
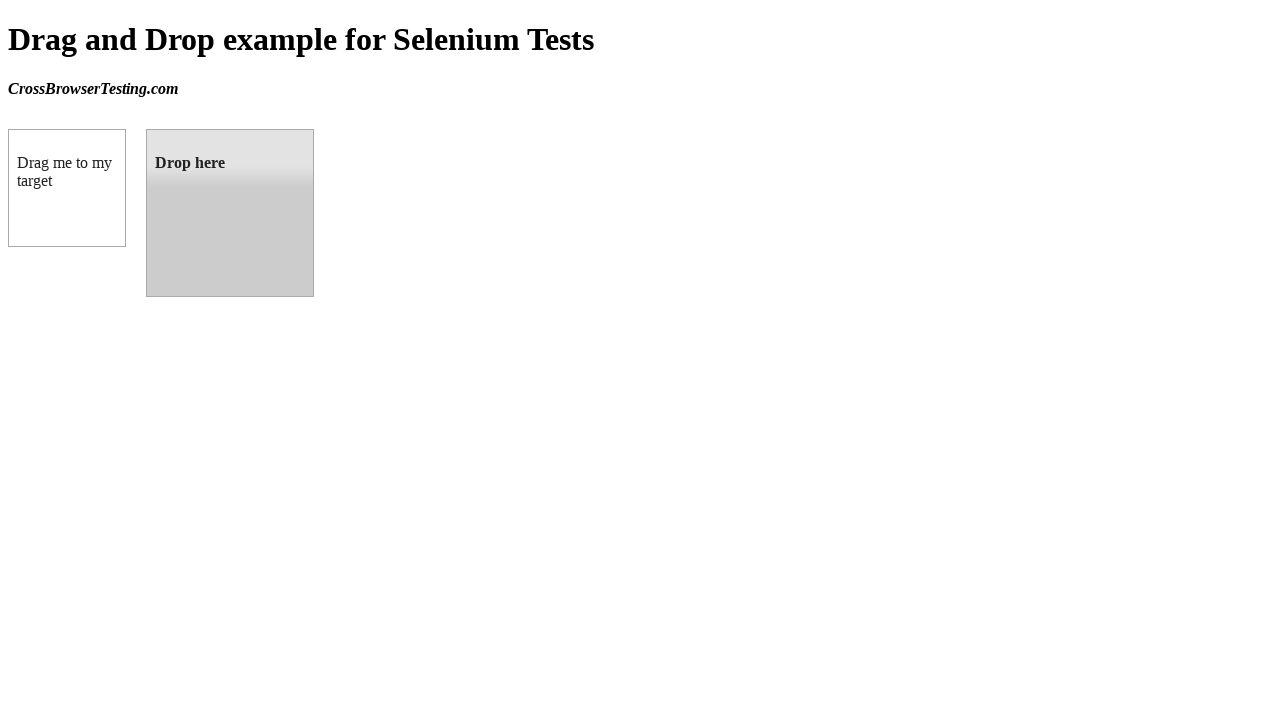

Retrieved bounding box of source element
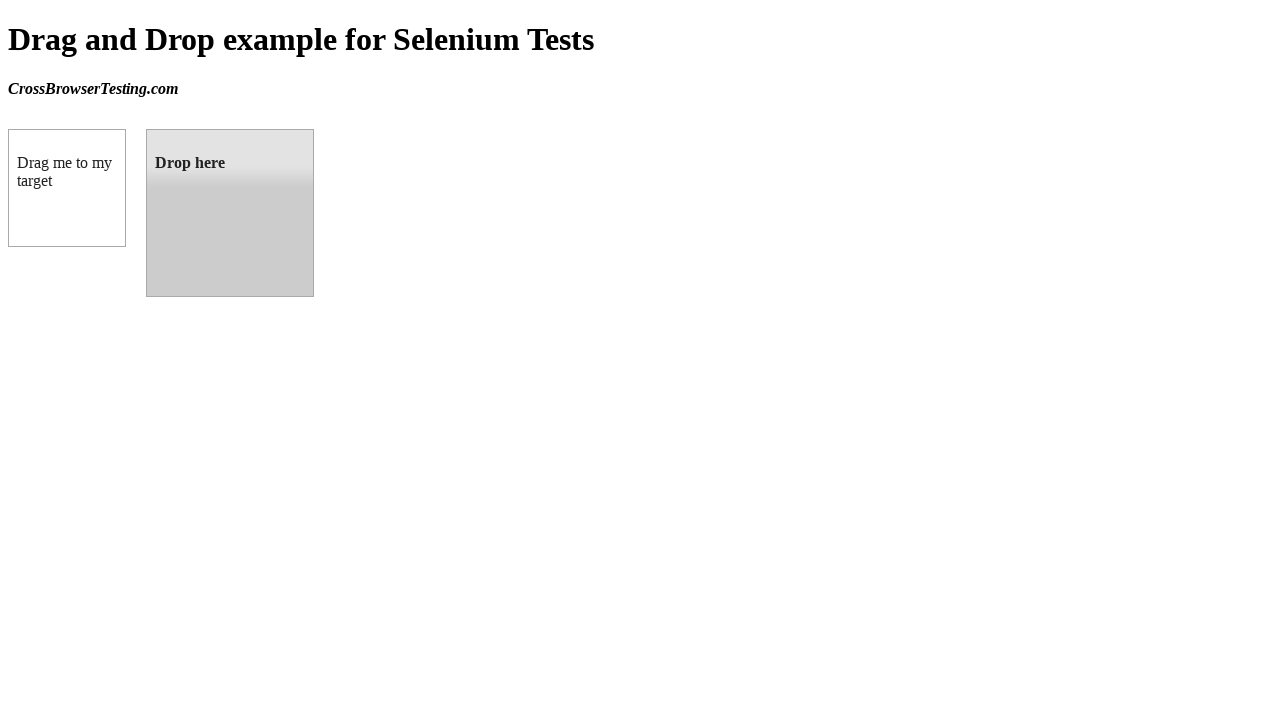

Located the droppable target element
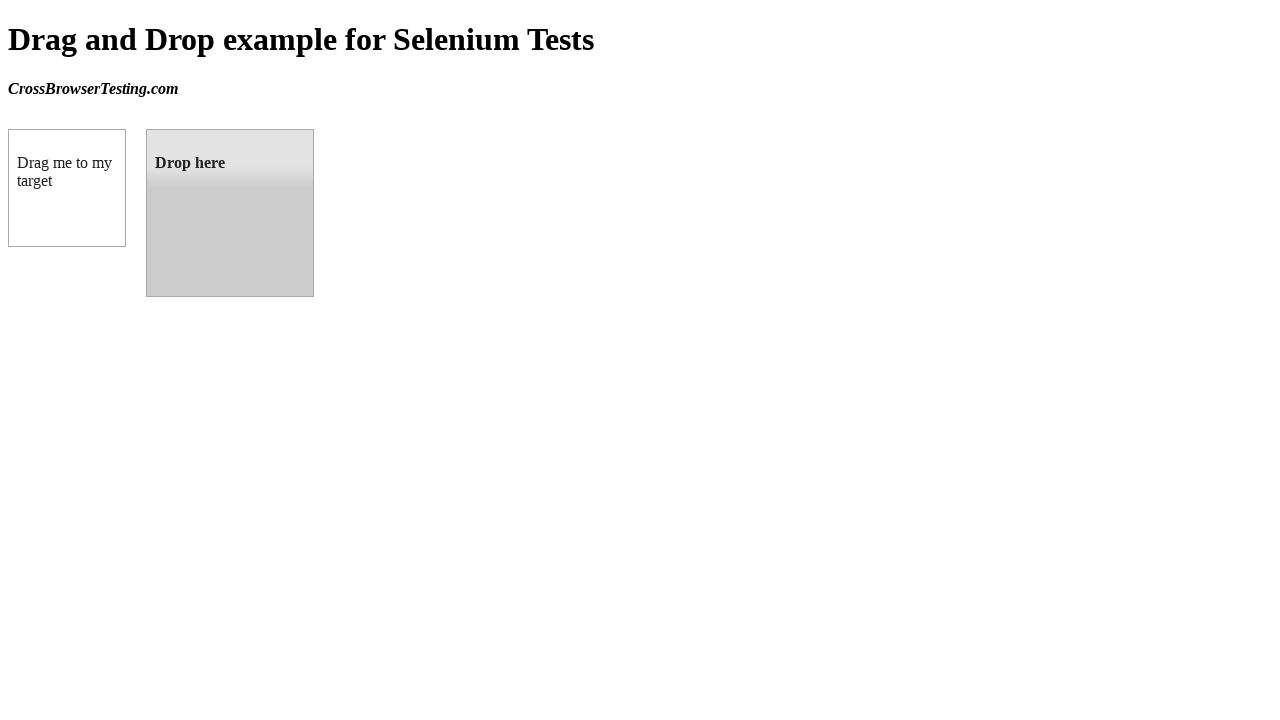

Retrieved bounding box of target element
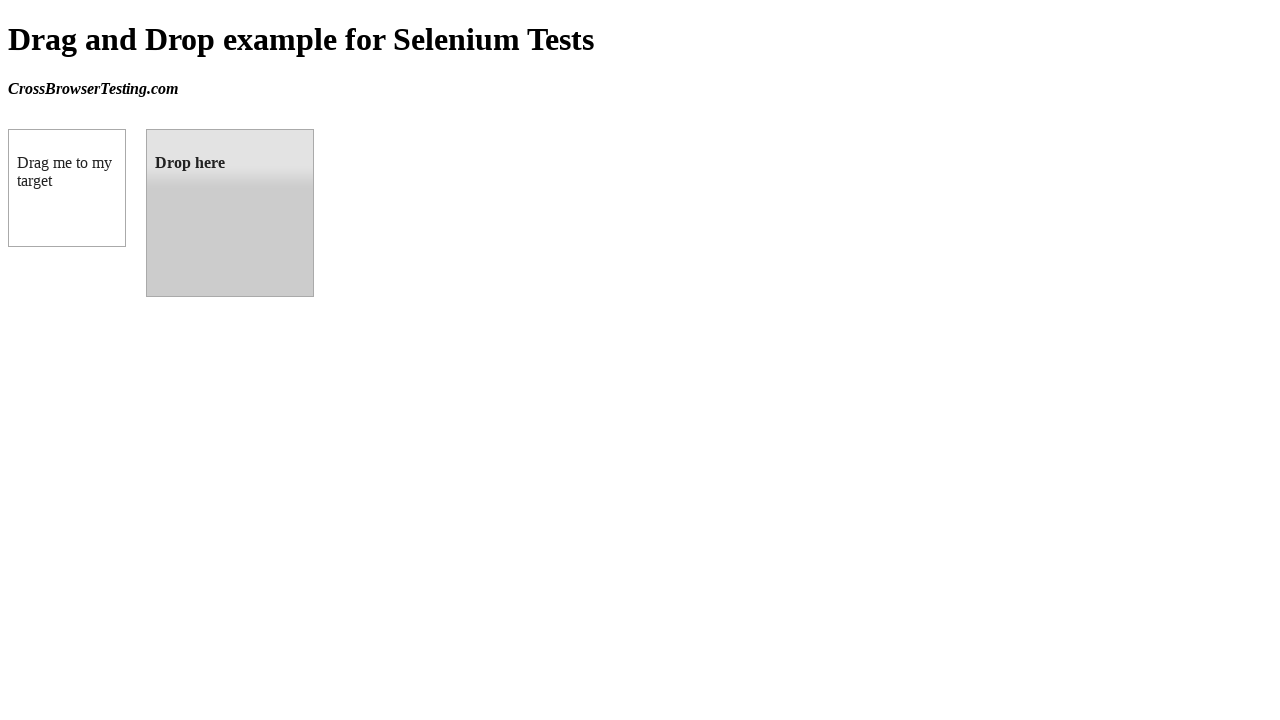

Moved mouse to center of source element at (67, 188)
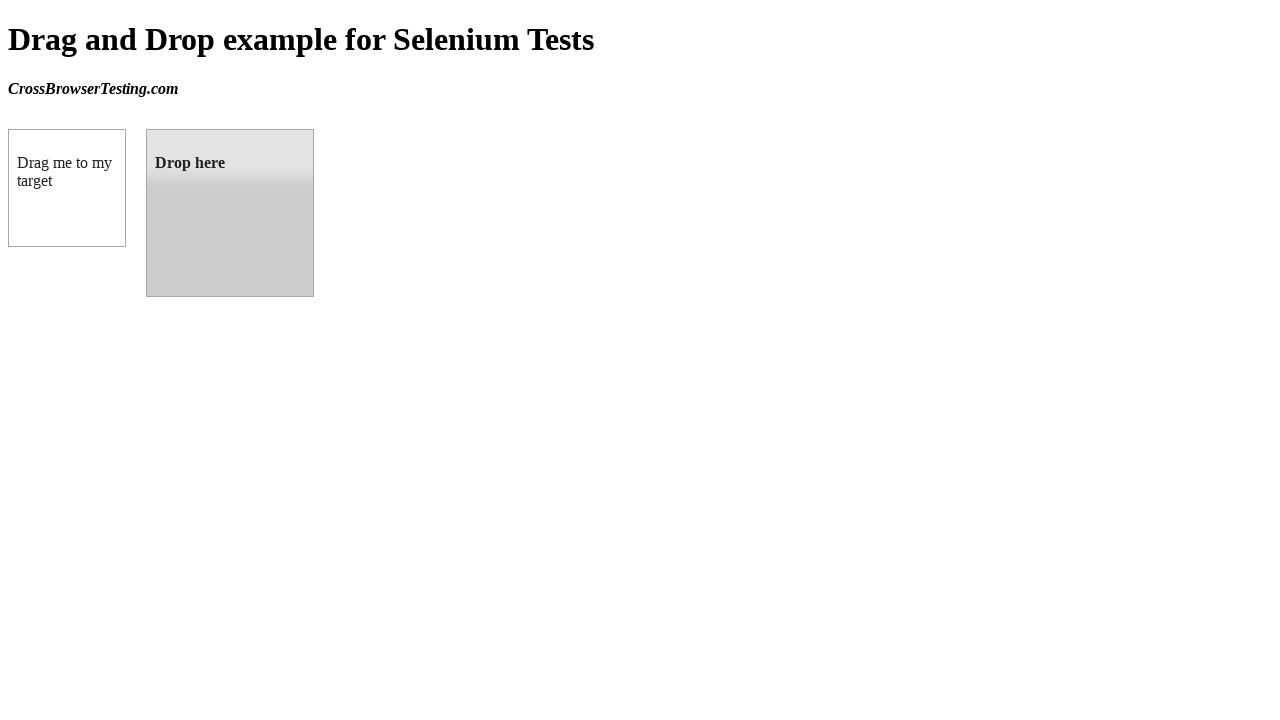

Pressed mouse button down (click-and-hold) at (67, 188)
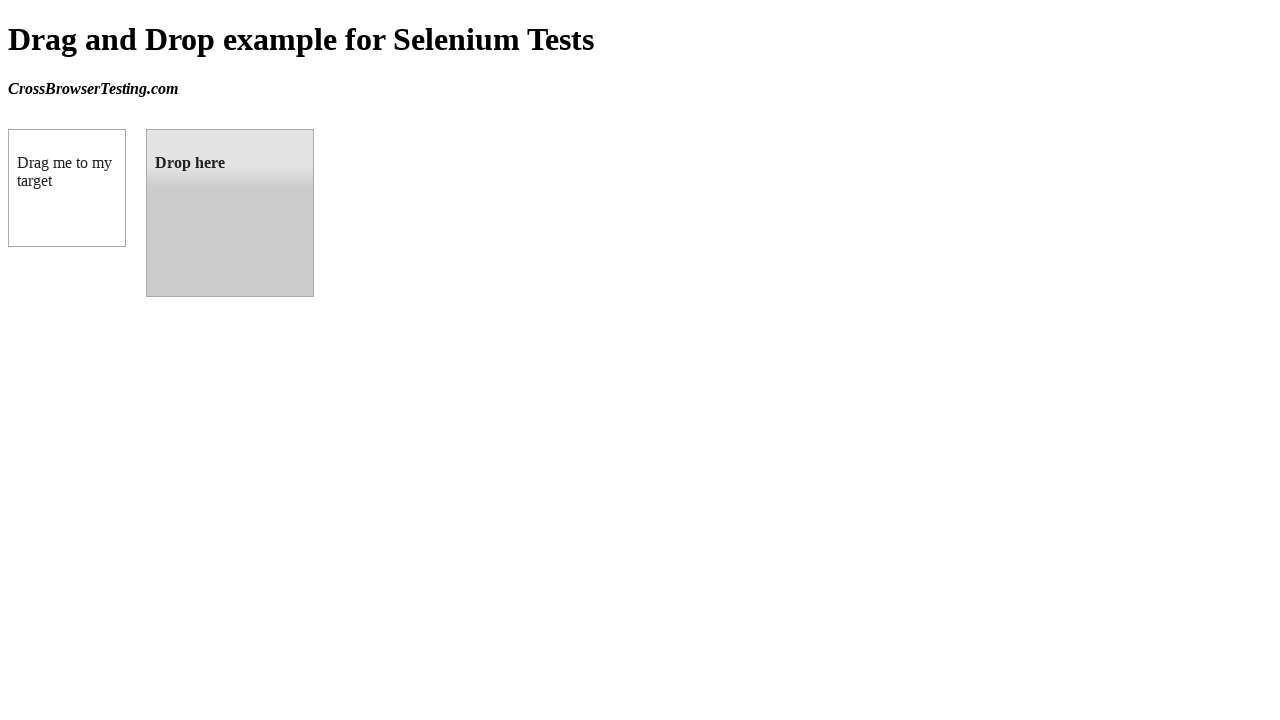

Dragged mouse to center of target element at (230, 213)
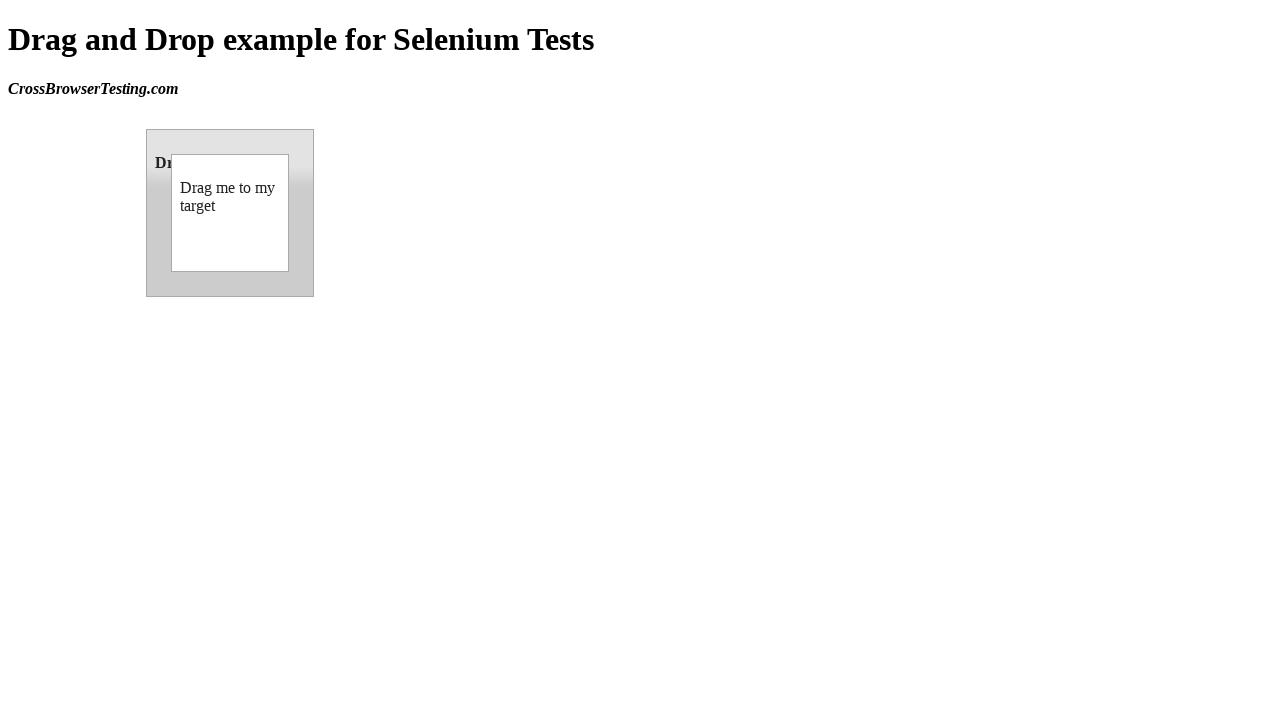

Released mouse button to complete drag-and-drop at (230, 213)
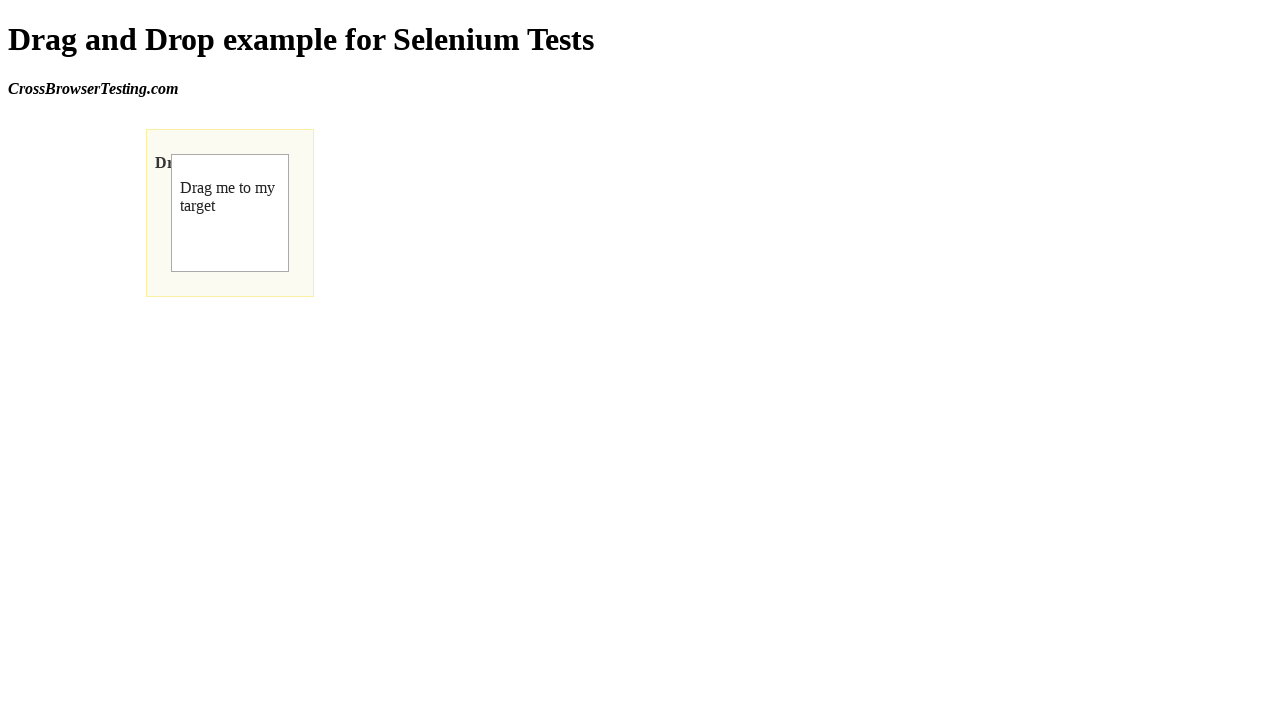

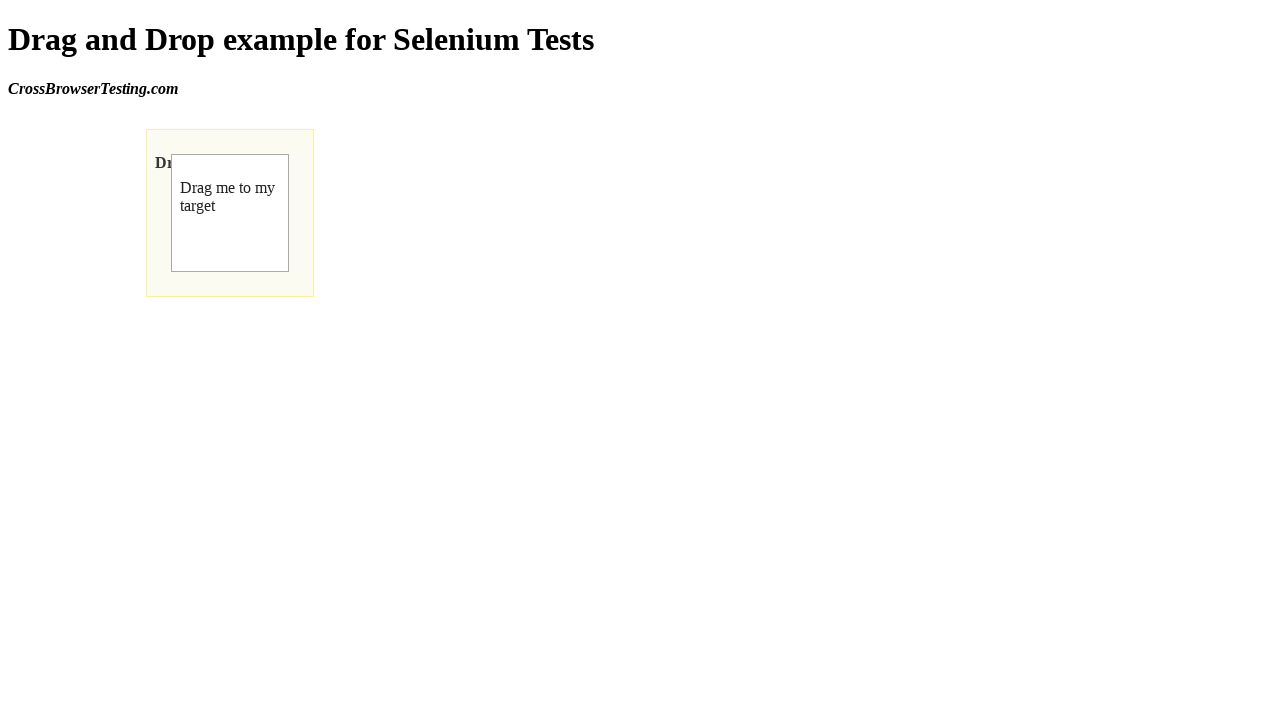